Tests DuckDuckGo search by focusing on the active element (search box) and typing a search query followed by Enter to submit

Starting URL: https://duckduckgo.com/

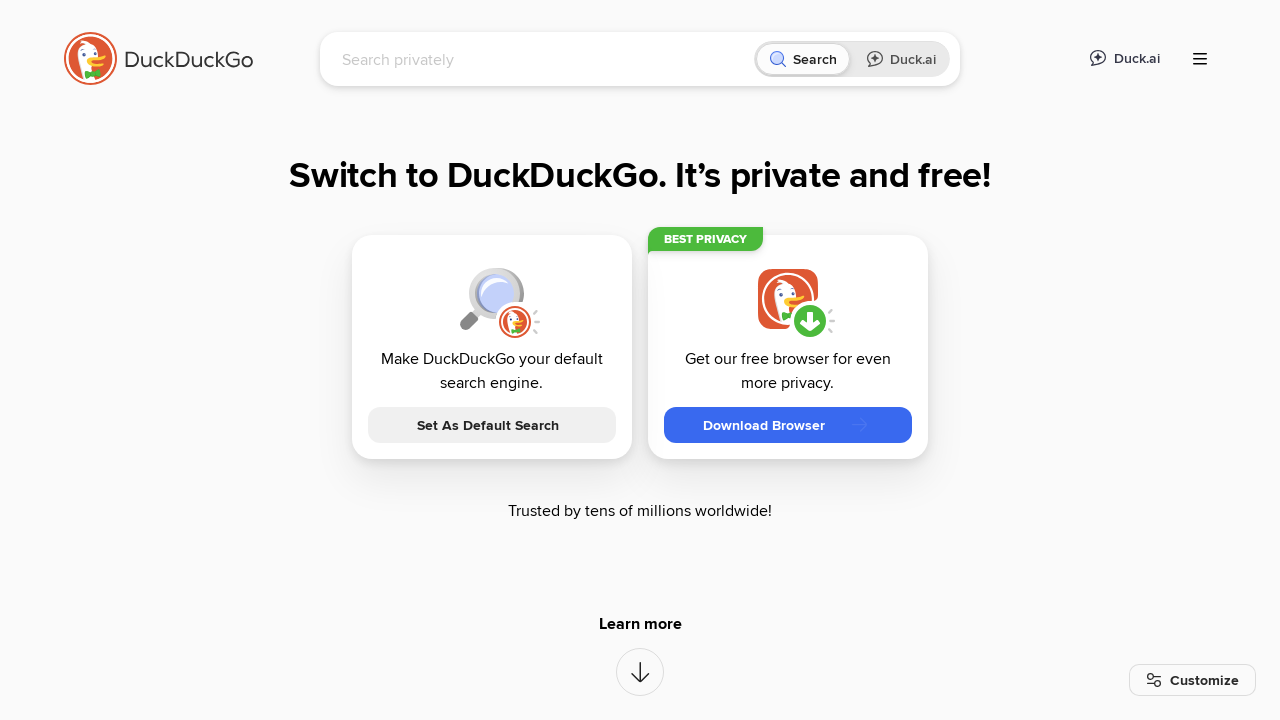

Navigated to DuckDuckGo homepage
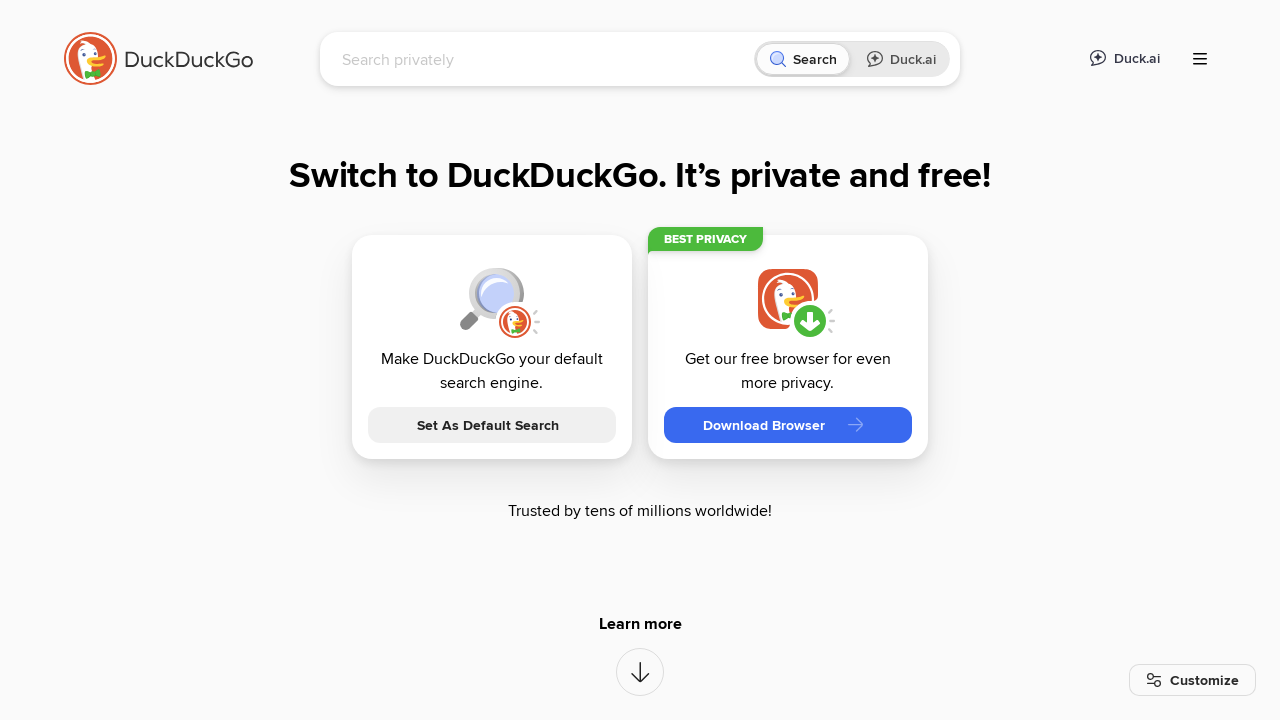

Typed 'karur' in the active search element
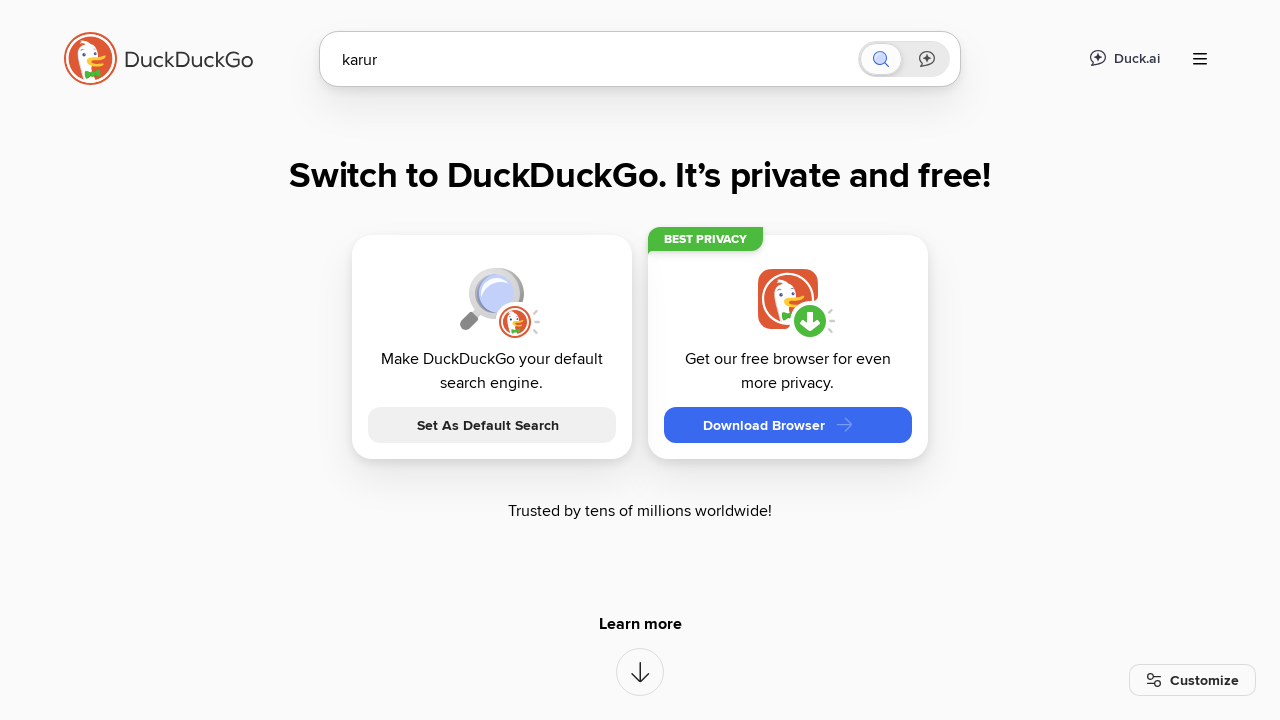

Pressed Enter to submit the search query
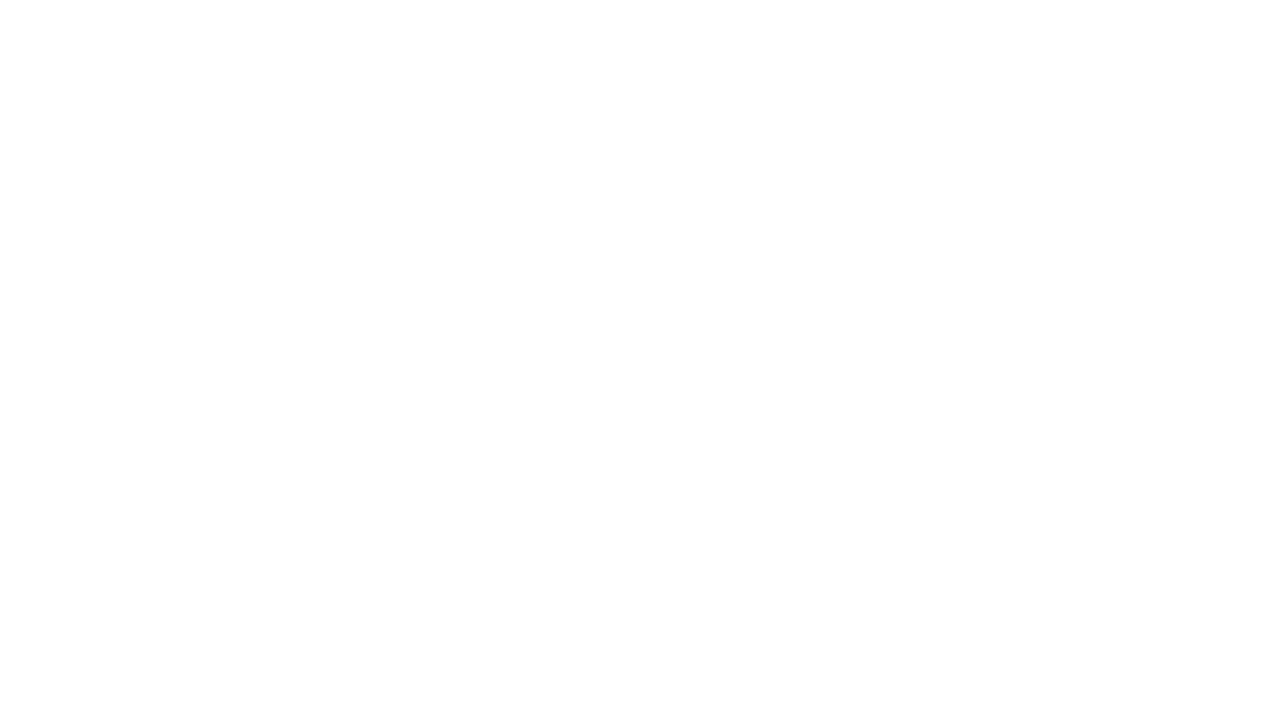

Search results page loaded with networkidle state
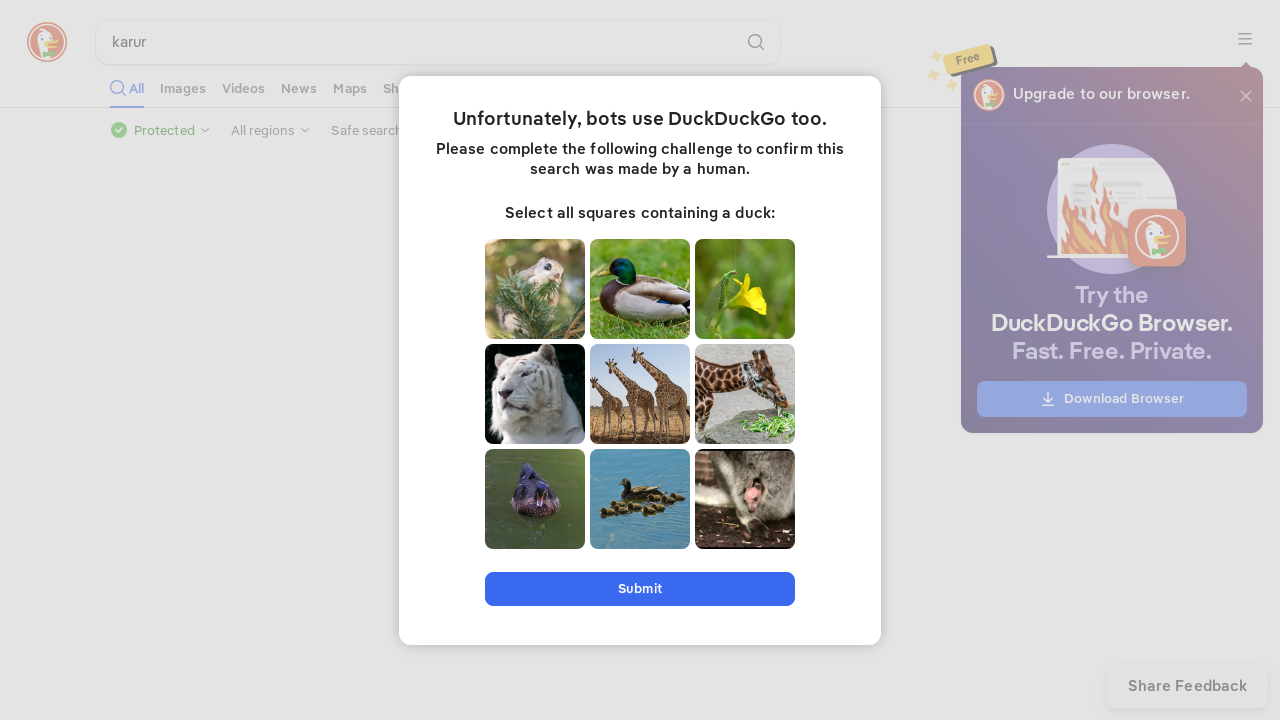

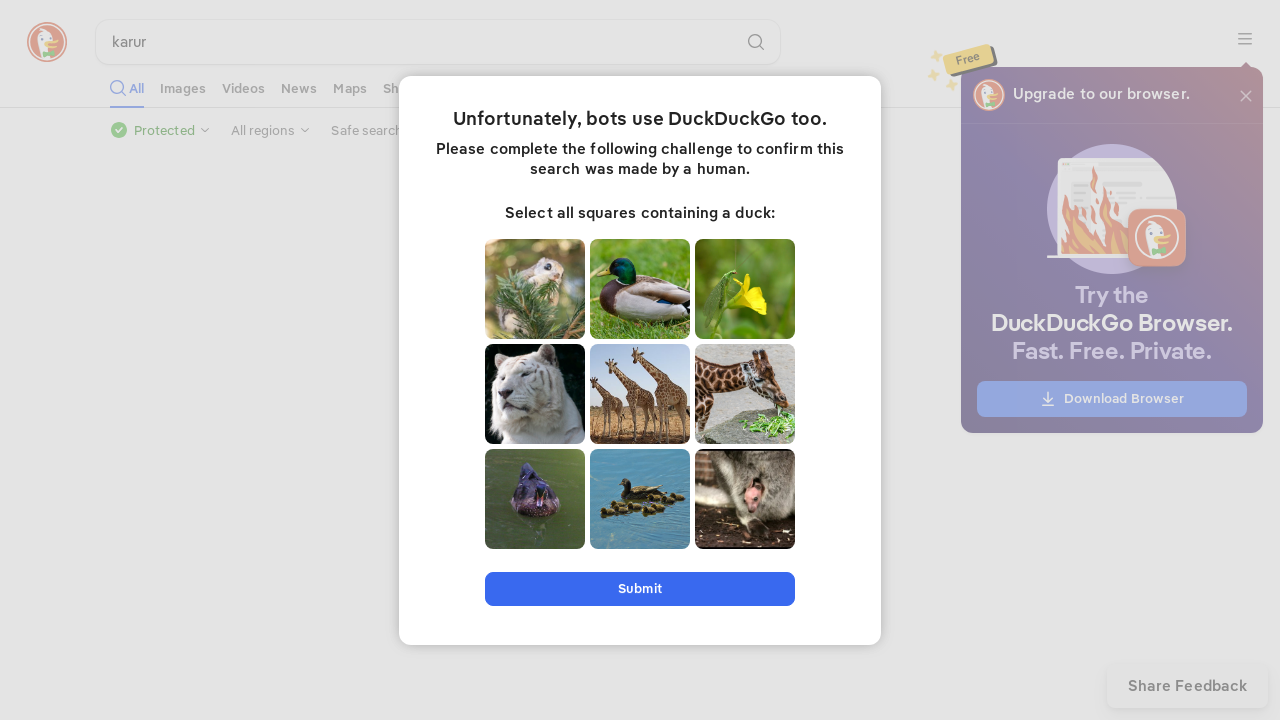